Tests checkbox interactions on a demo page by checking if the second checkbox is selected (and unchecking it if so), then clicking the first checkbox if it's enabled.

Starting URL: https://the-internet.herokuapp.com/checkboxes

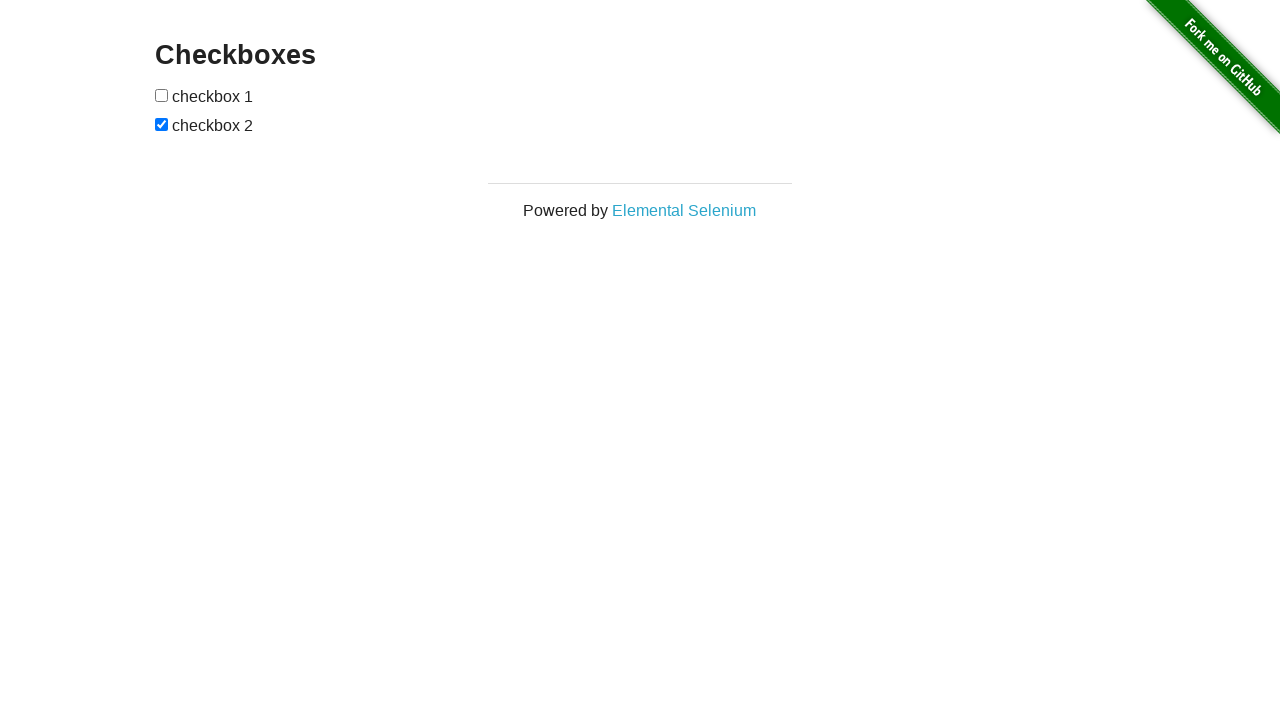

Waited for checkboxes to be visible
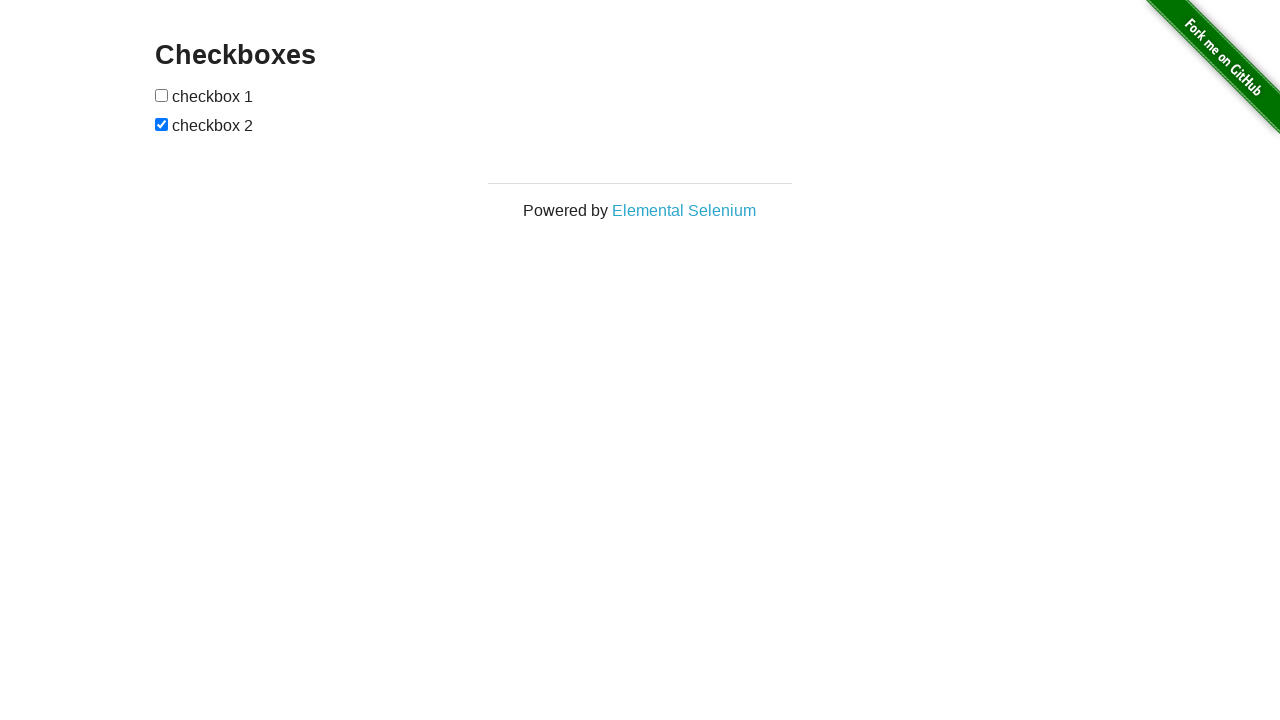

Located the second checkbox
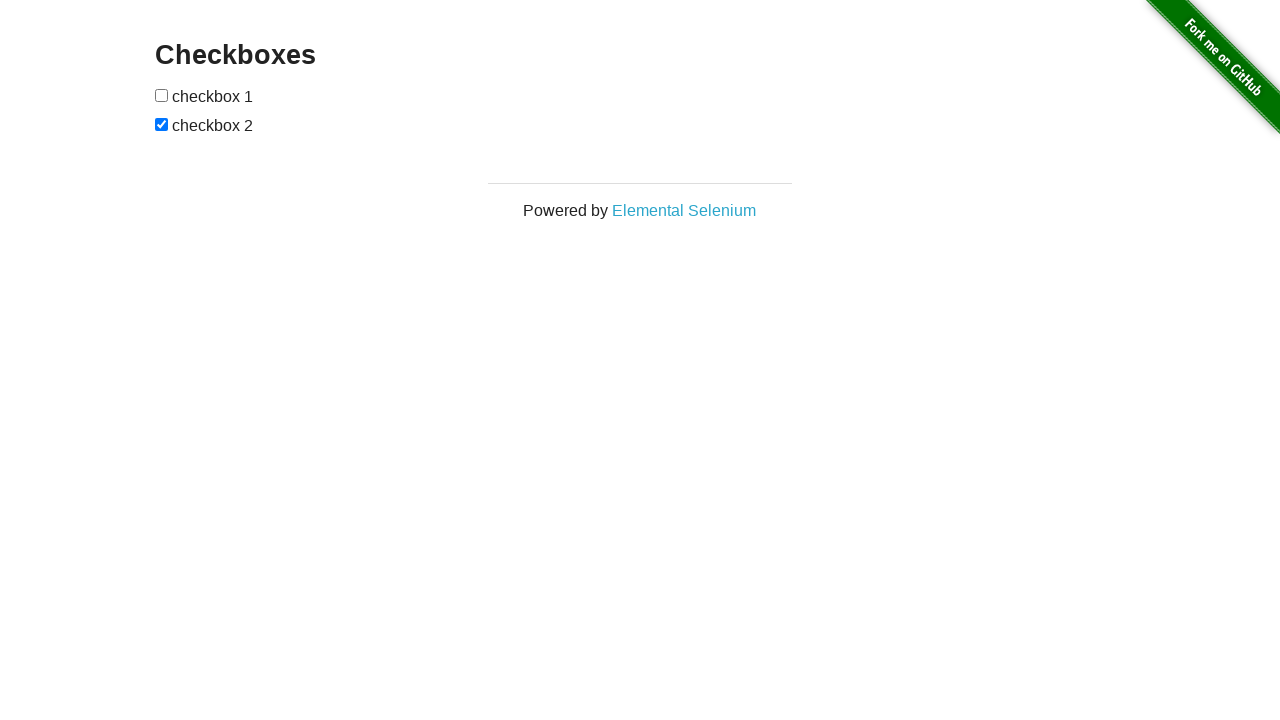

Checked if second checkbox is selected
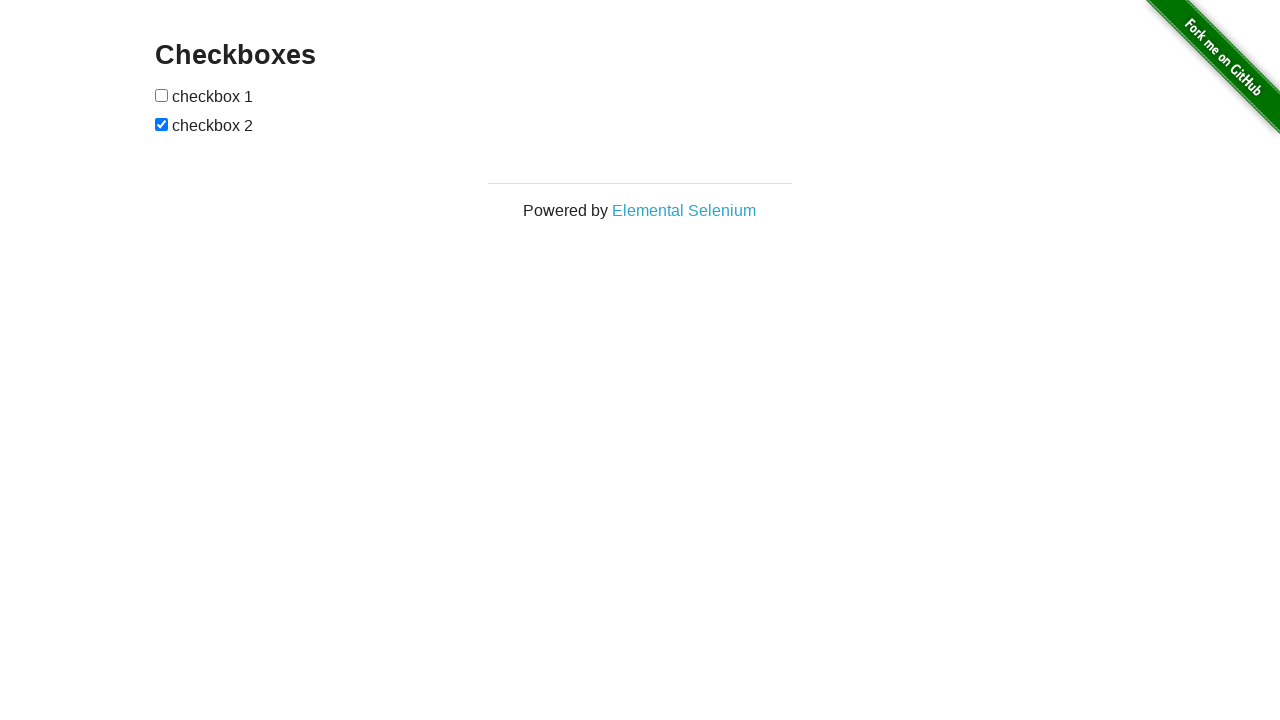

Unchecked the second checkbox at (162, 124) on xpath=//input[@type='checkbox'] >> nth=1
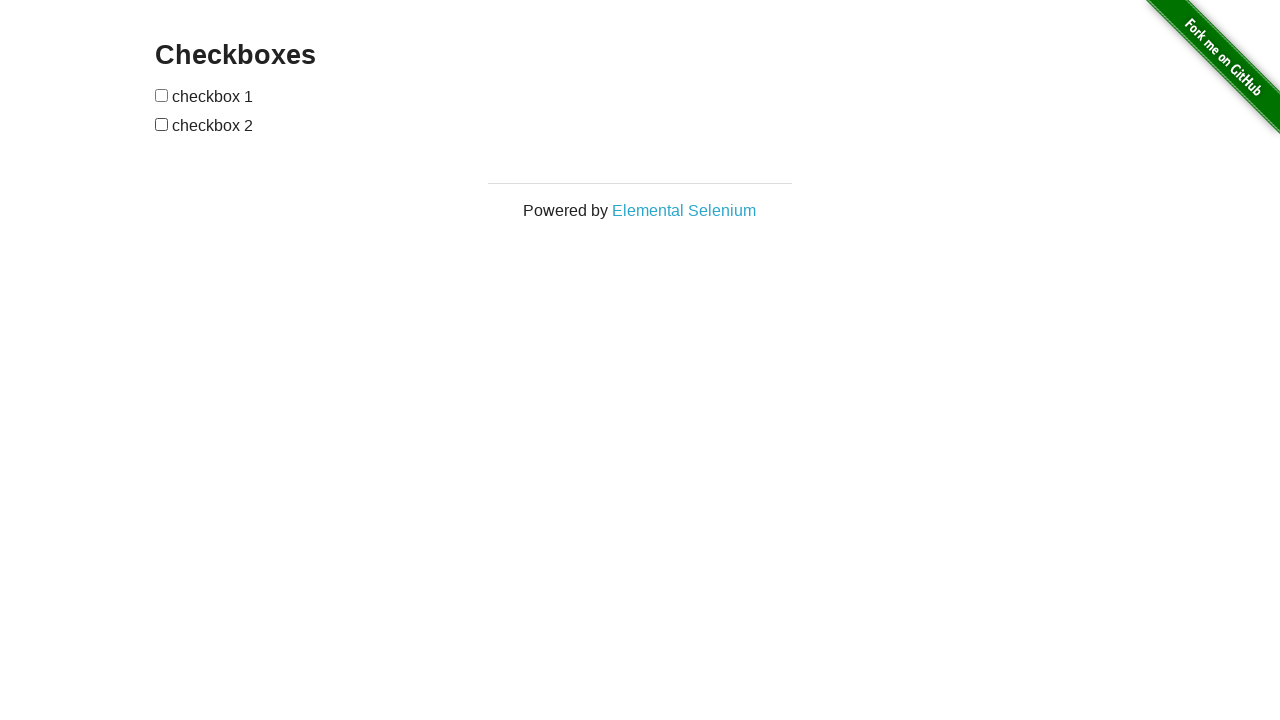

Located the first checkbox
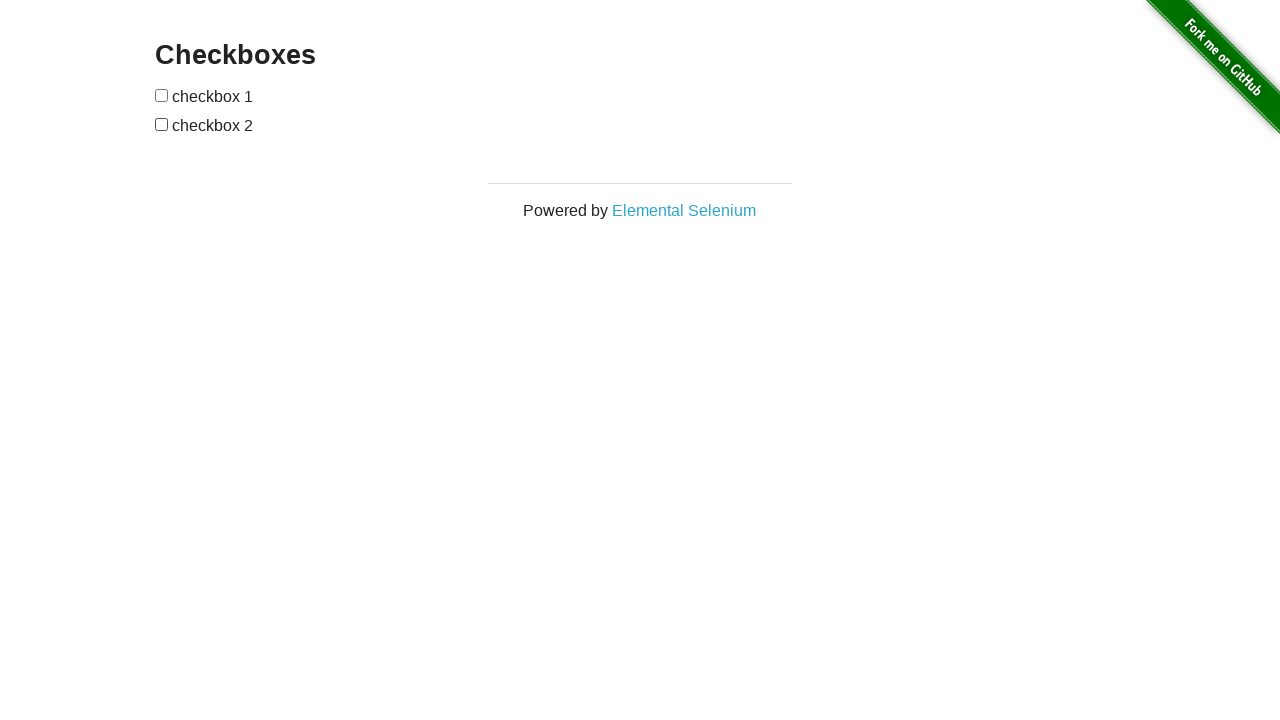

Checked if first checkbox is enabled
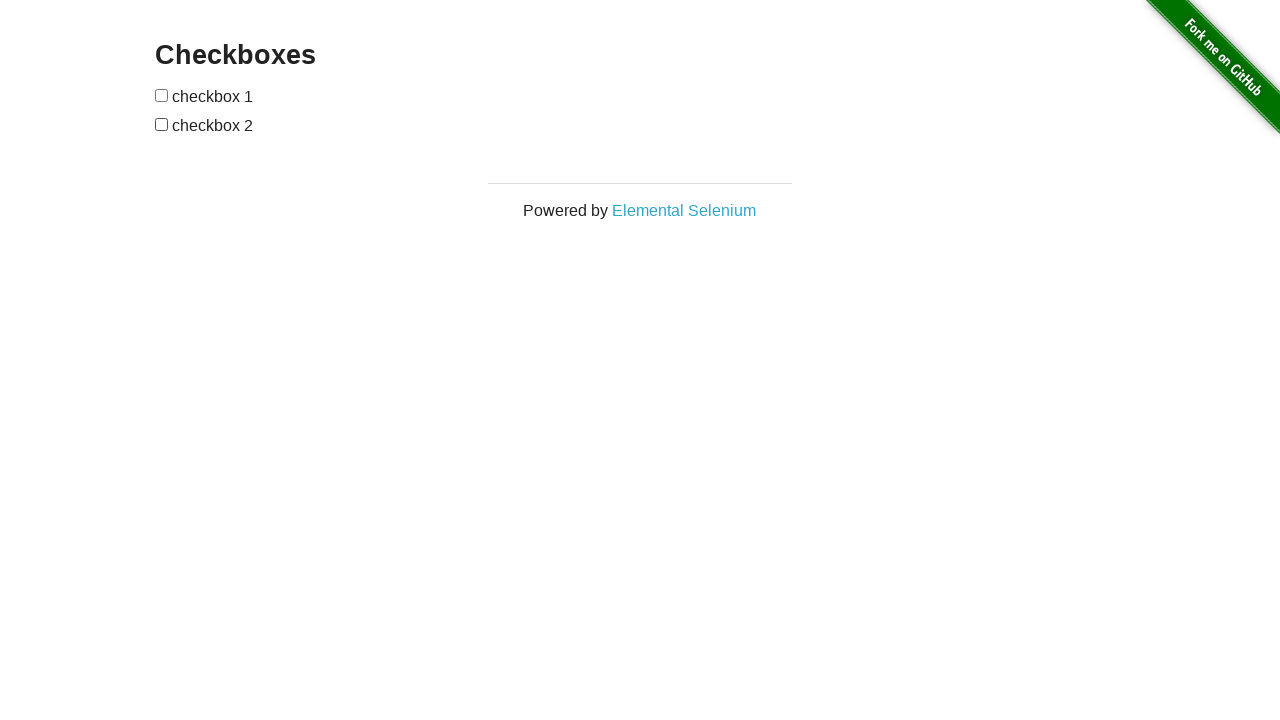

Clicked the first checkbox at (162, 95) on xpath=//input[@type='checkbox'] >> nth=0
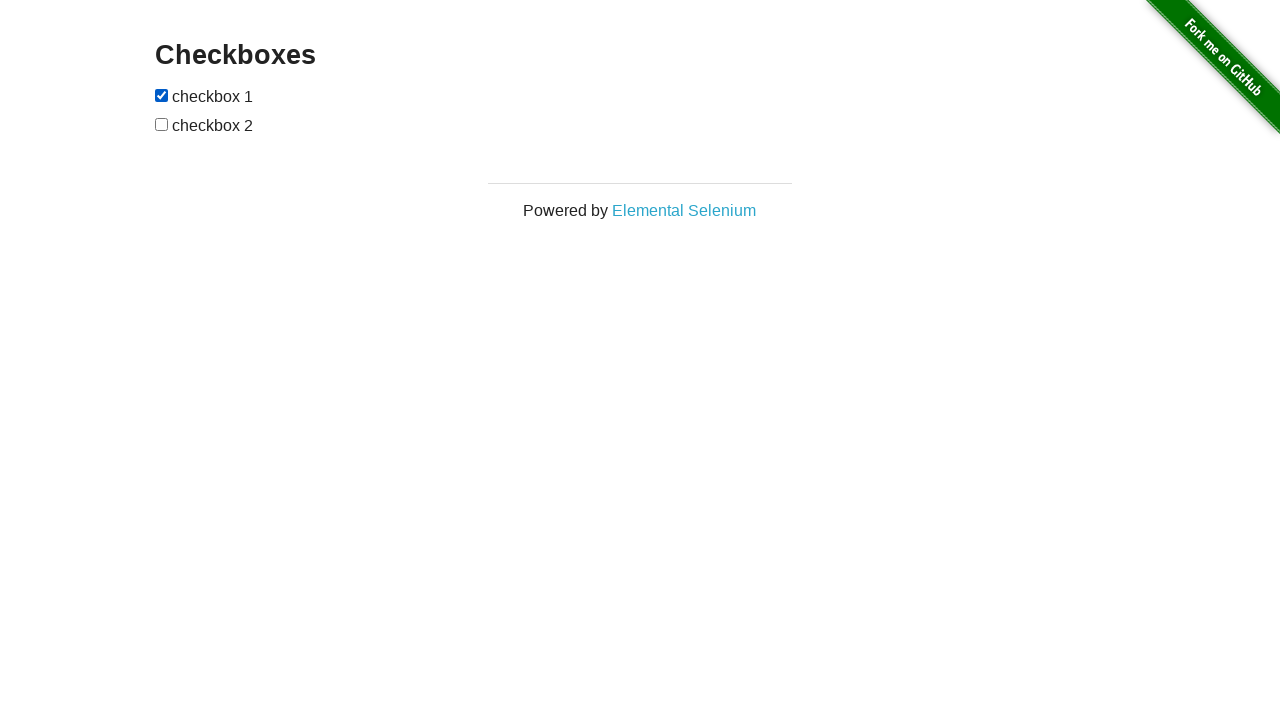

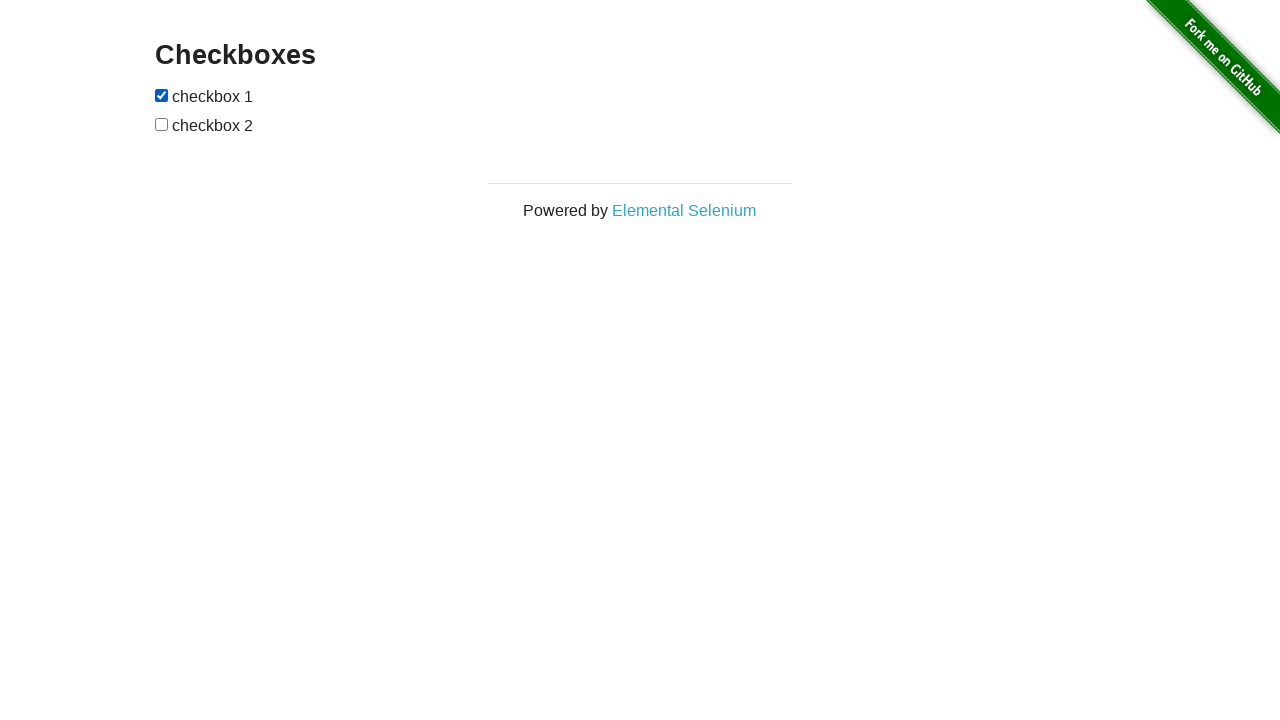